Tests e-commerce search and add-to-cart functionality by searching for products containing "ca", finding Cashews in the results, adding it to cart, and clicking the cart icon

Starting URL: https://rahulshettyacademy.com/seleniumPractise/#/

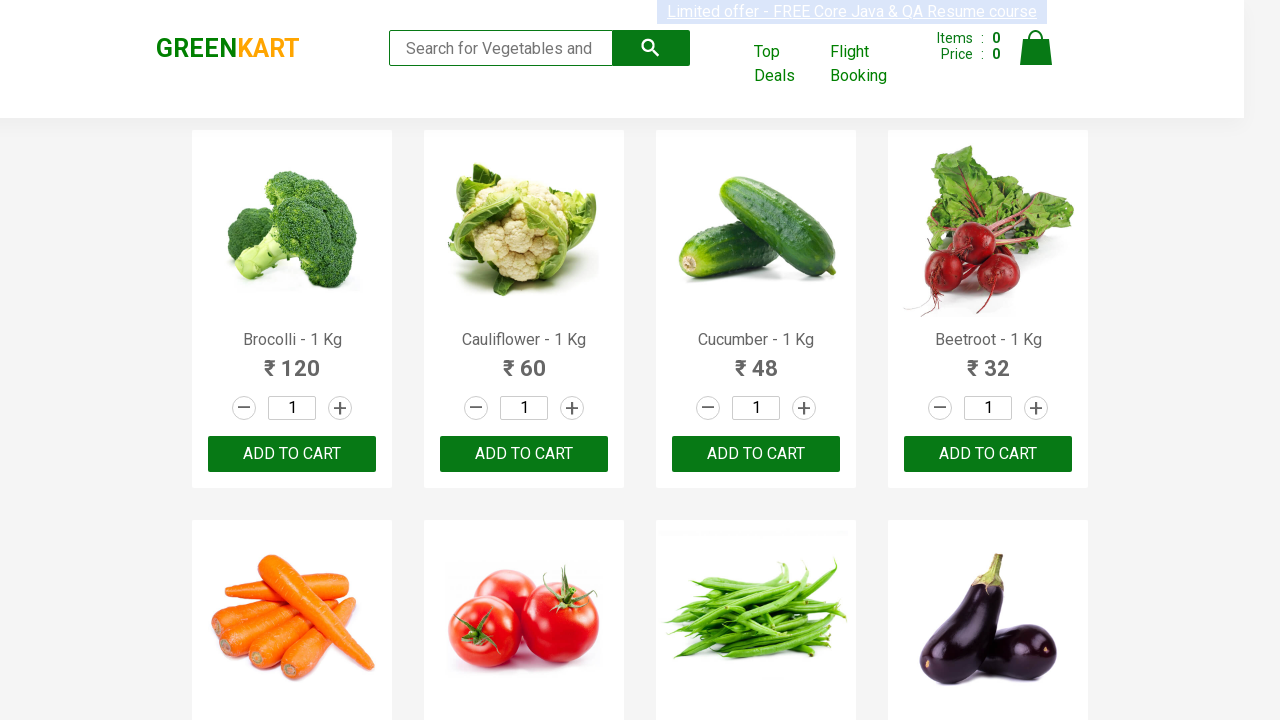

Filled search field with 'ca' on .search-keyword
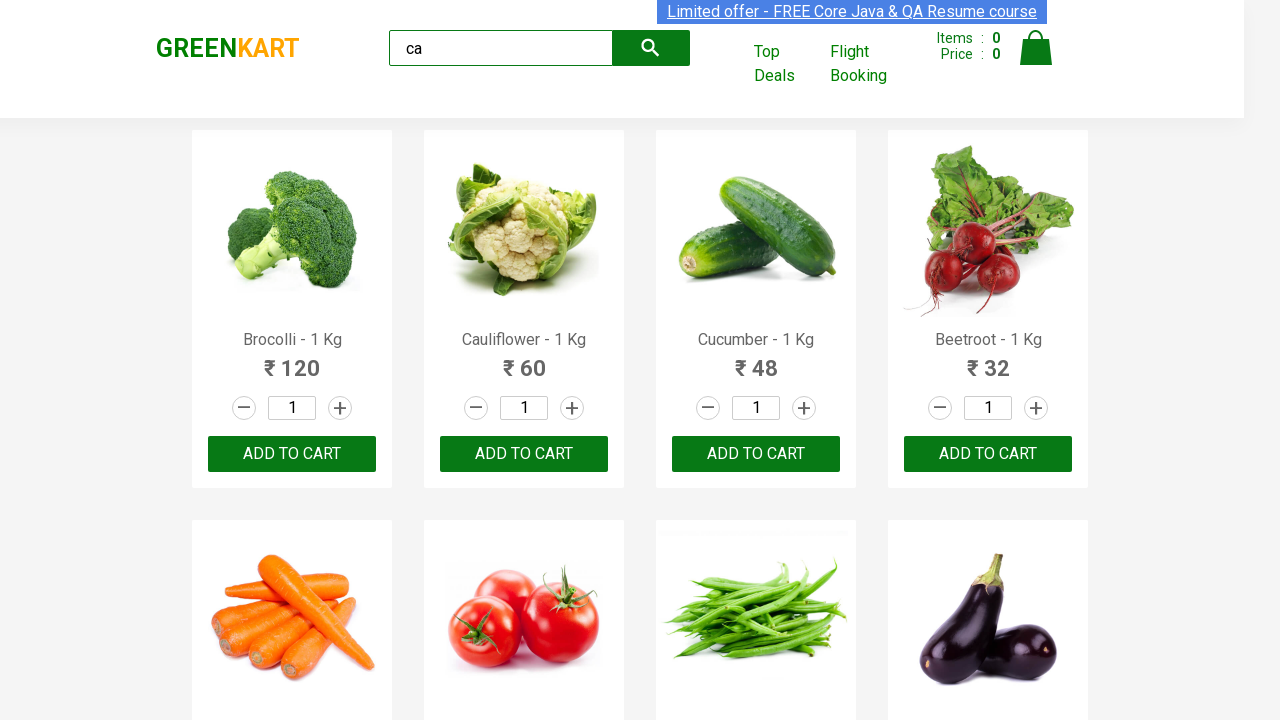

Products loaded after search
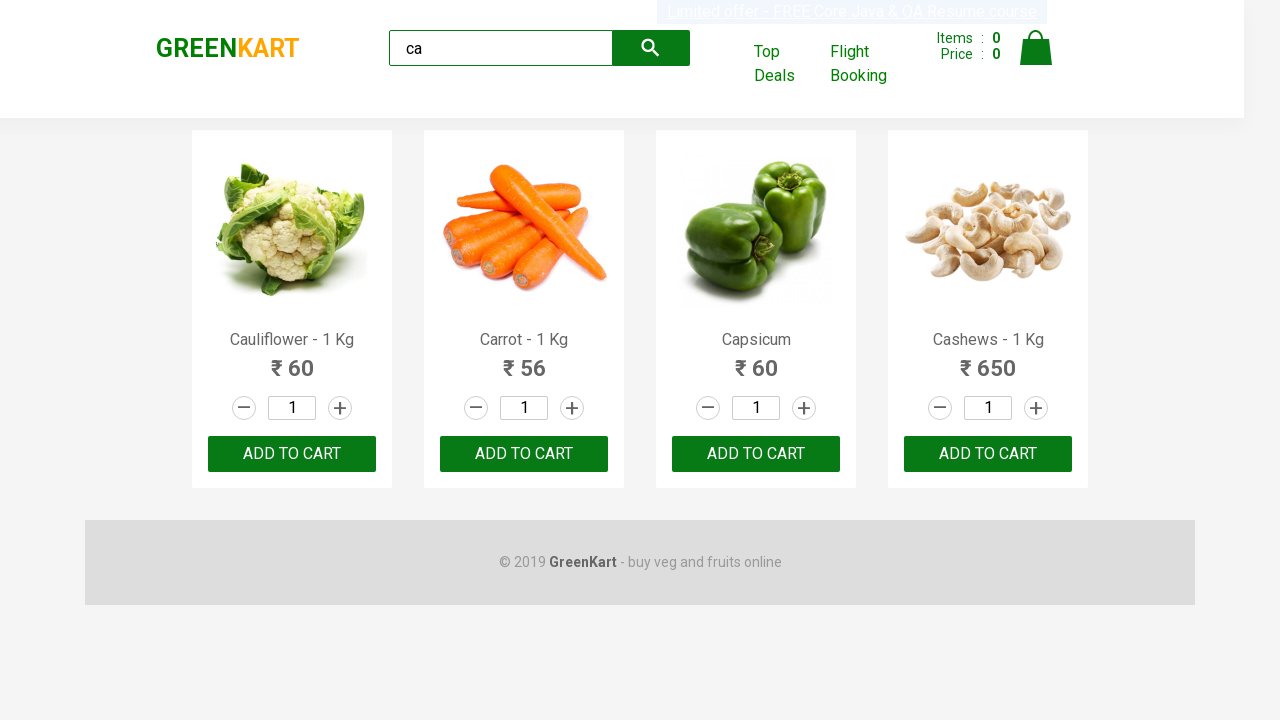

Found Cashews product and clicked add to cart button at (988, 454) on .products .product >> nth=3 >> button
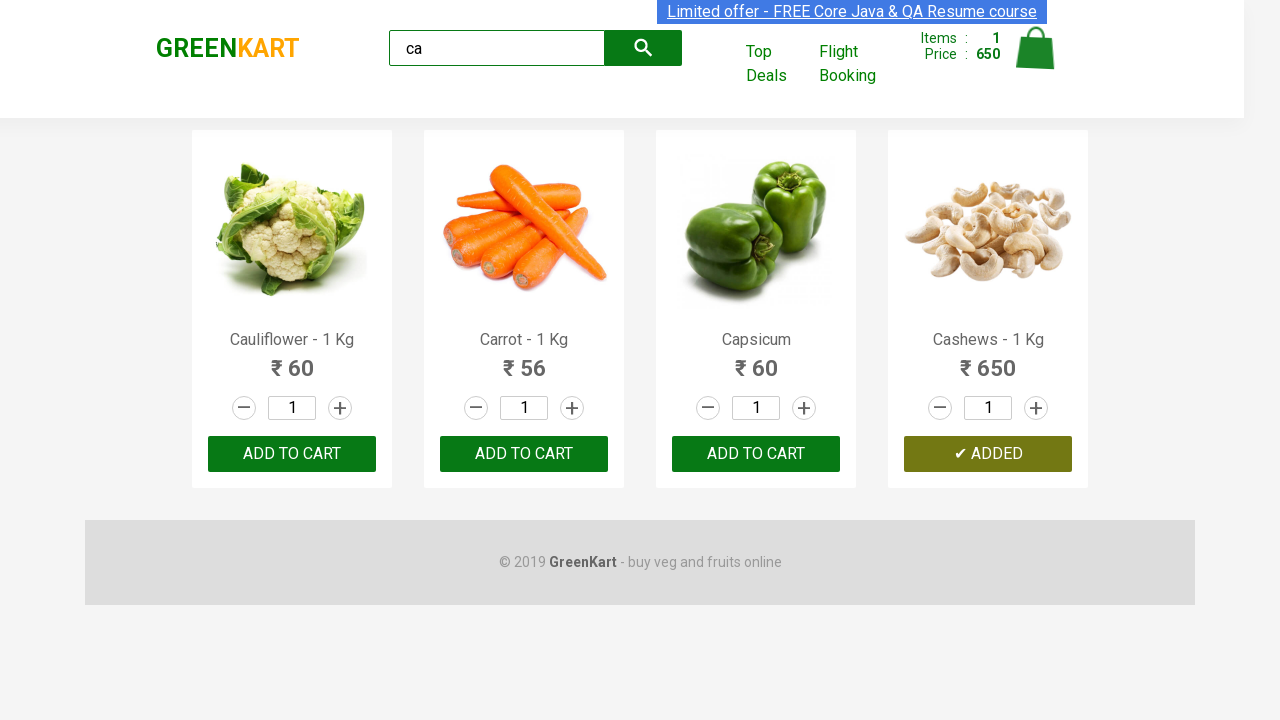

Clicked cart icon to view cart at (1036, 48) on .cart-icon > img
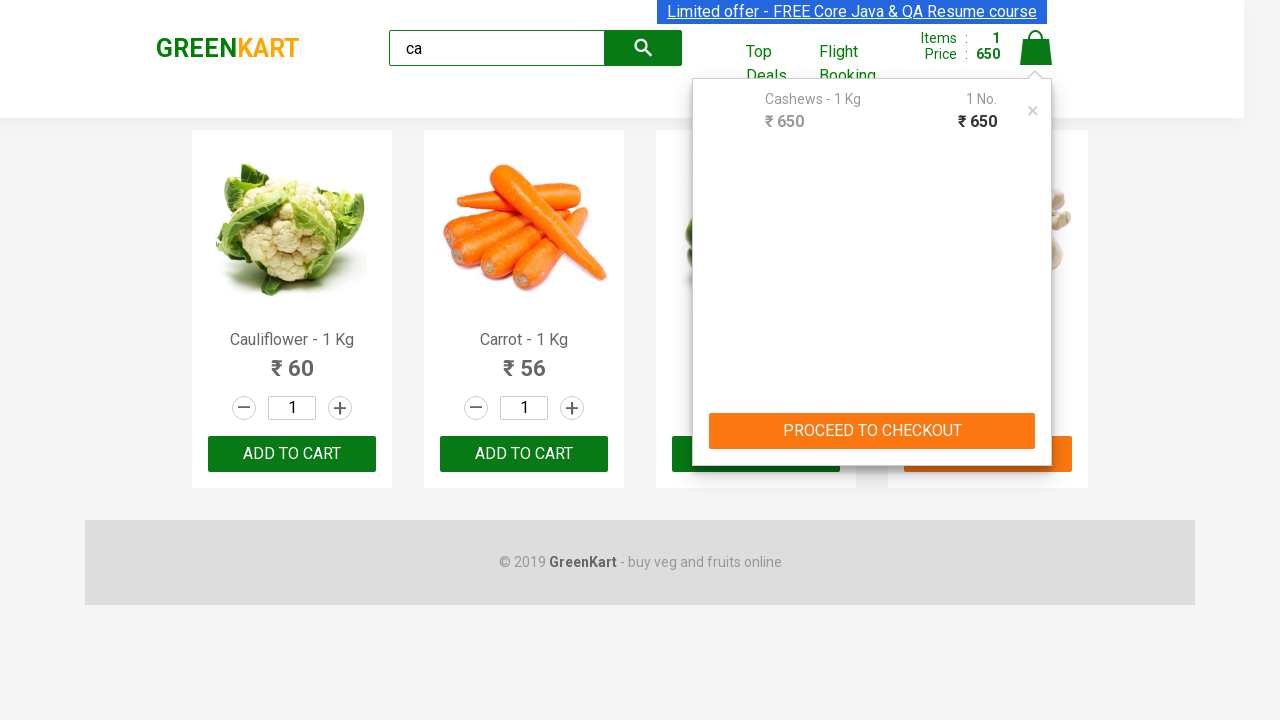

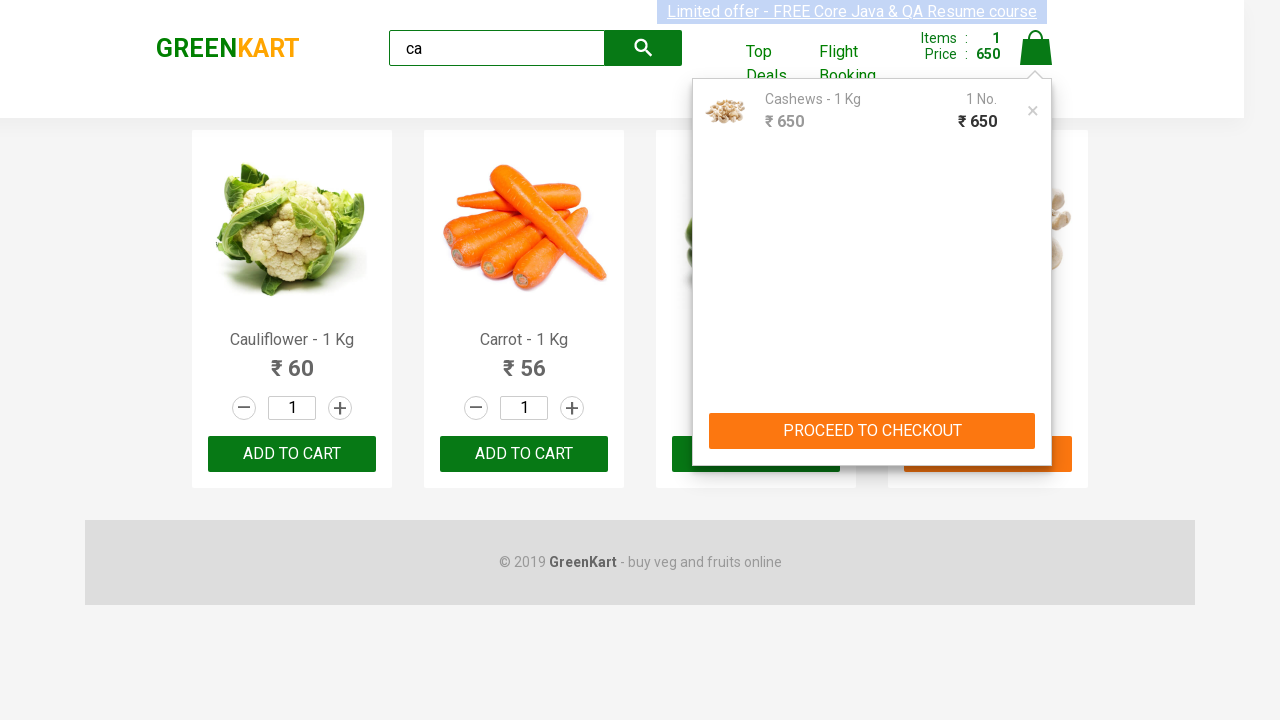